Navigates to a sample Selenium testing website, maximizes the window, and verifies that links are present on the page

Starting URL: https://artoftesting.com/sampleSiteForSelenium

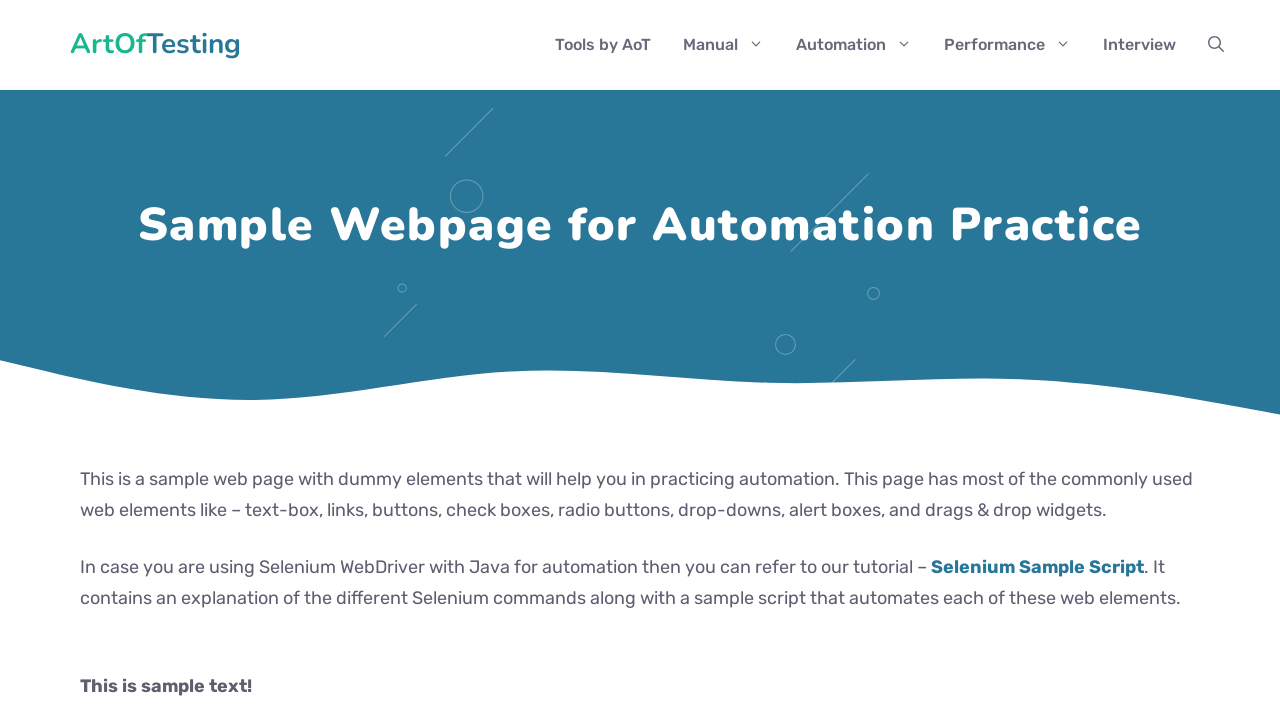

Navigated to sample Selenium testing website
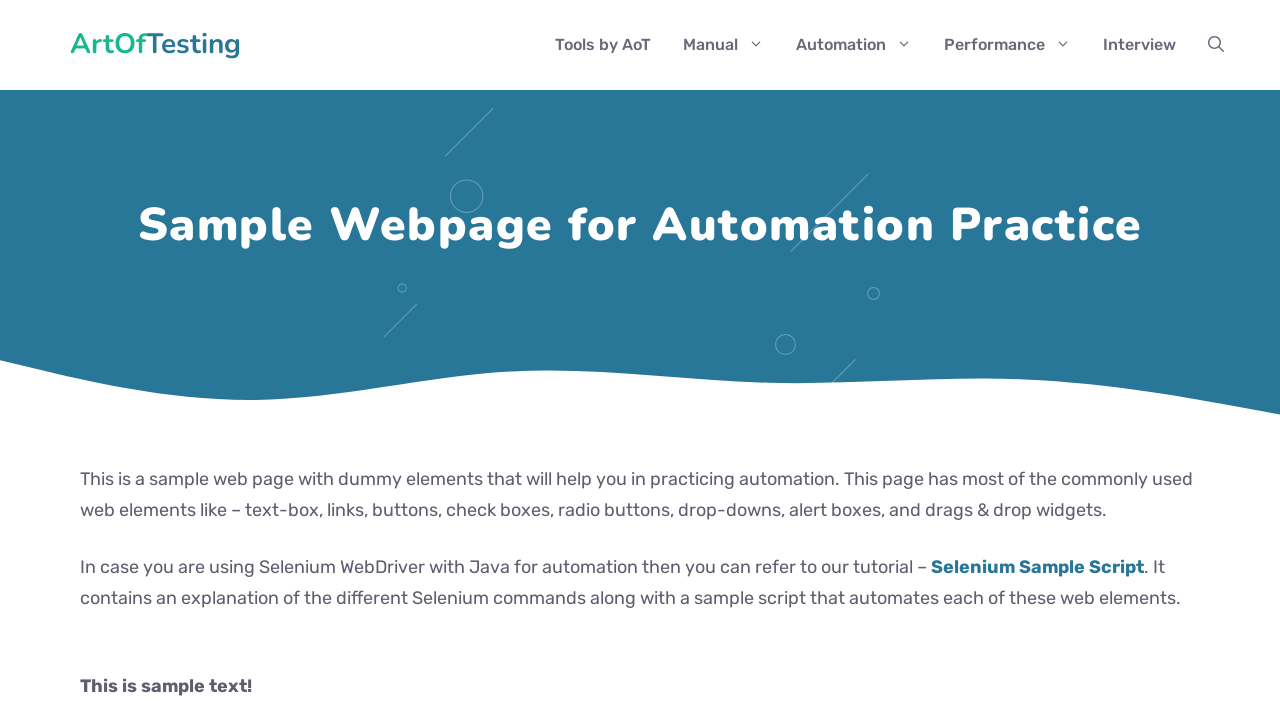

Maximized browser window to 1920x1080
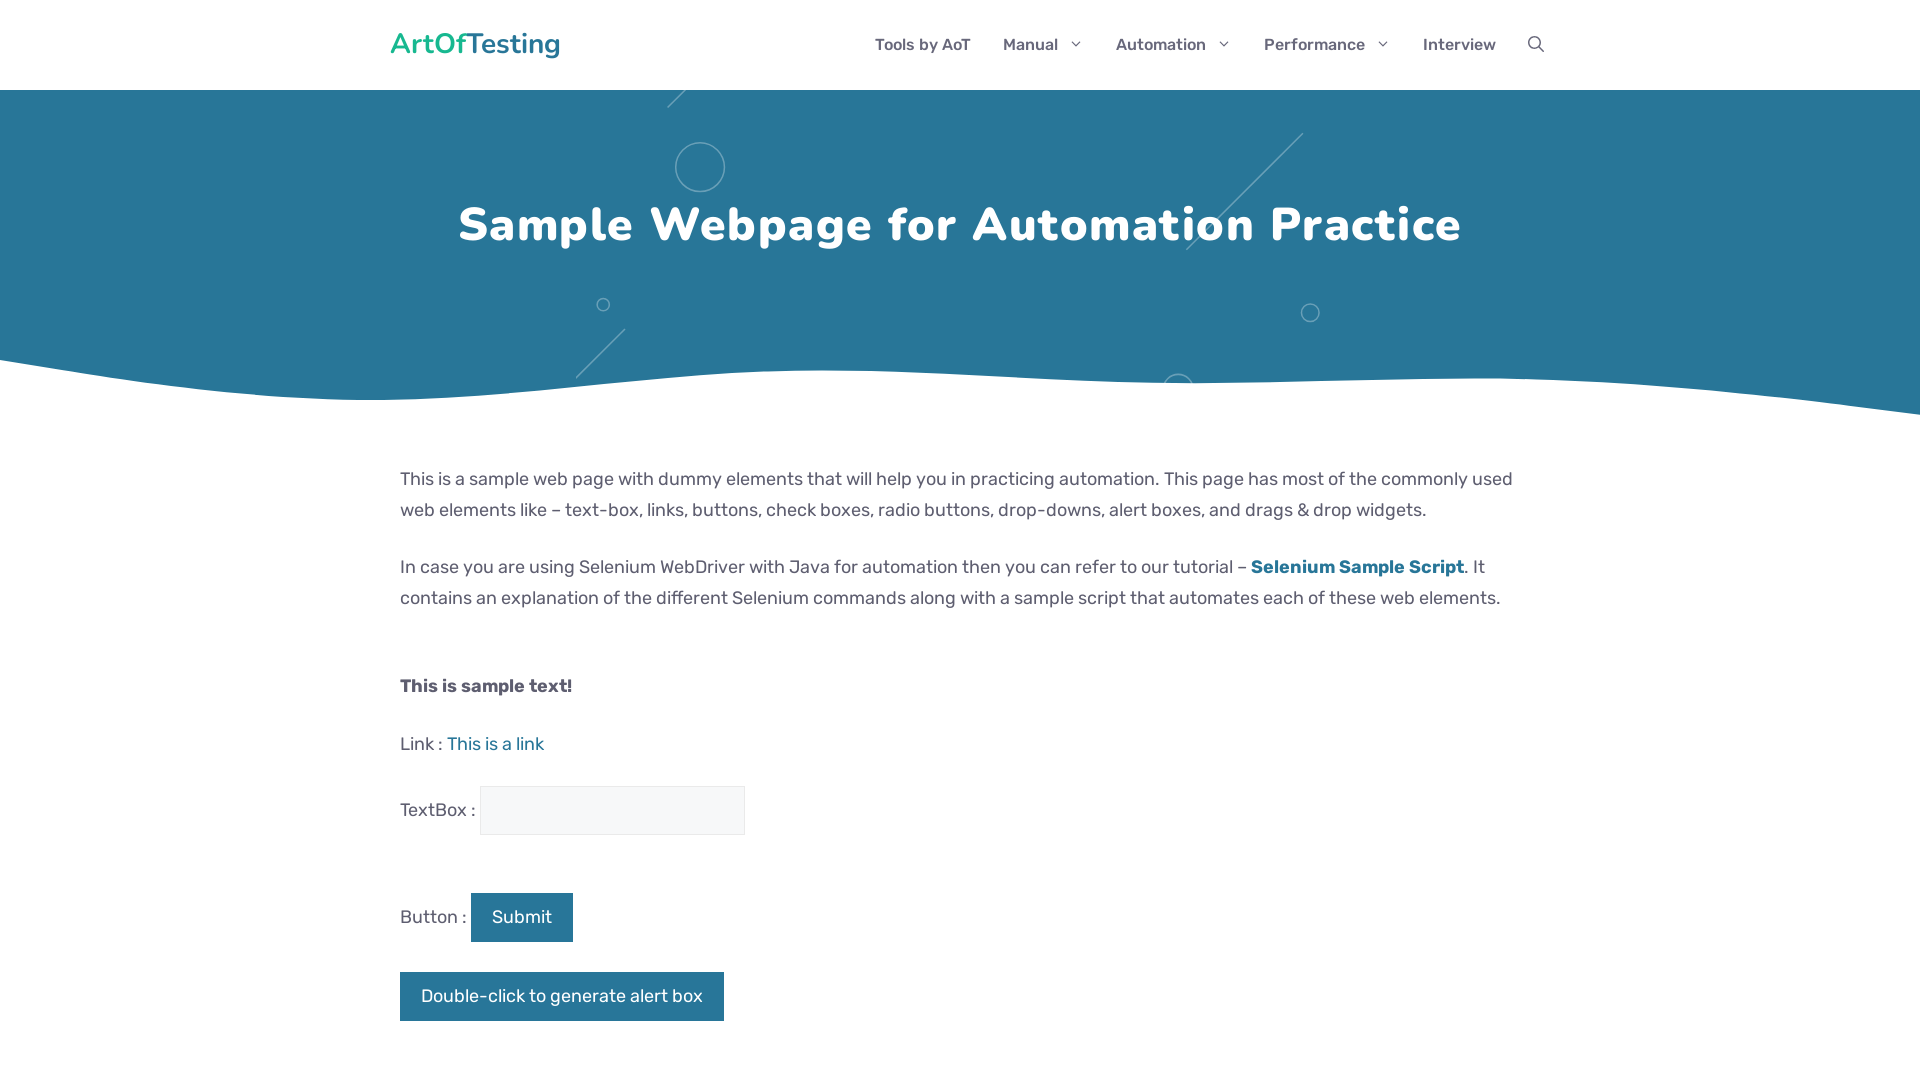

Waited for links to be present on the page
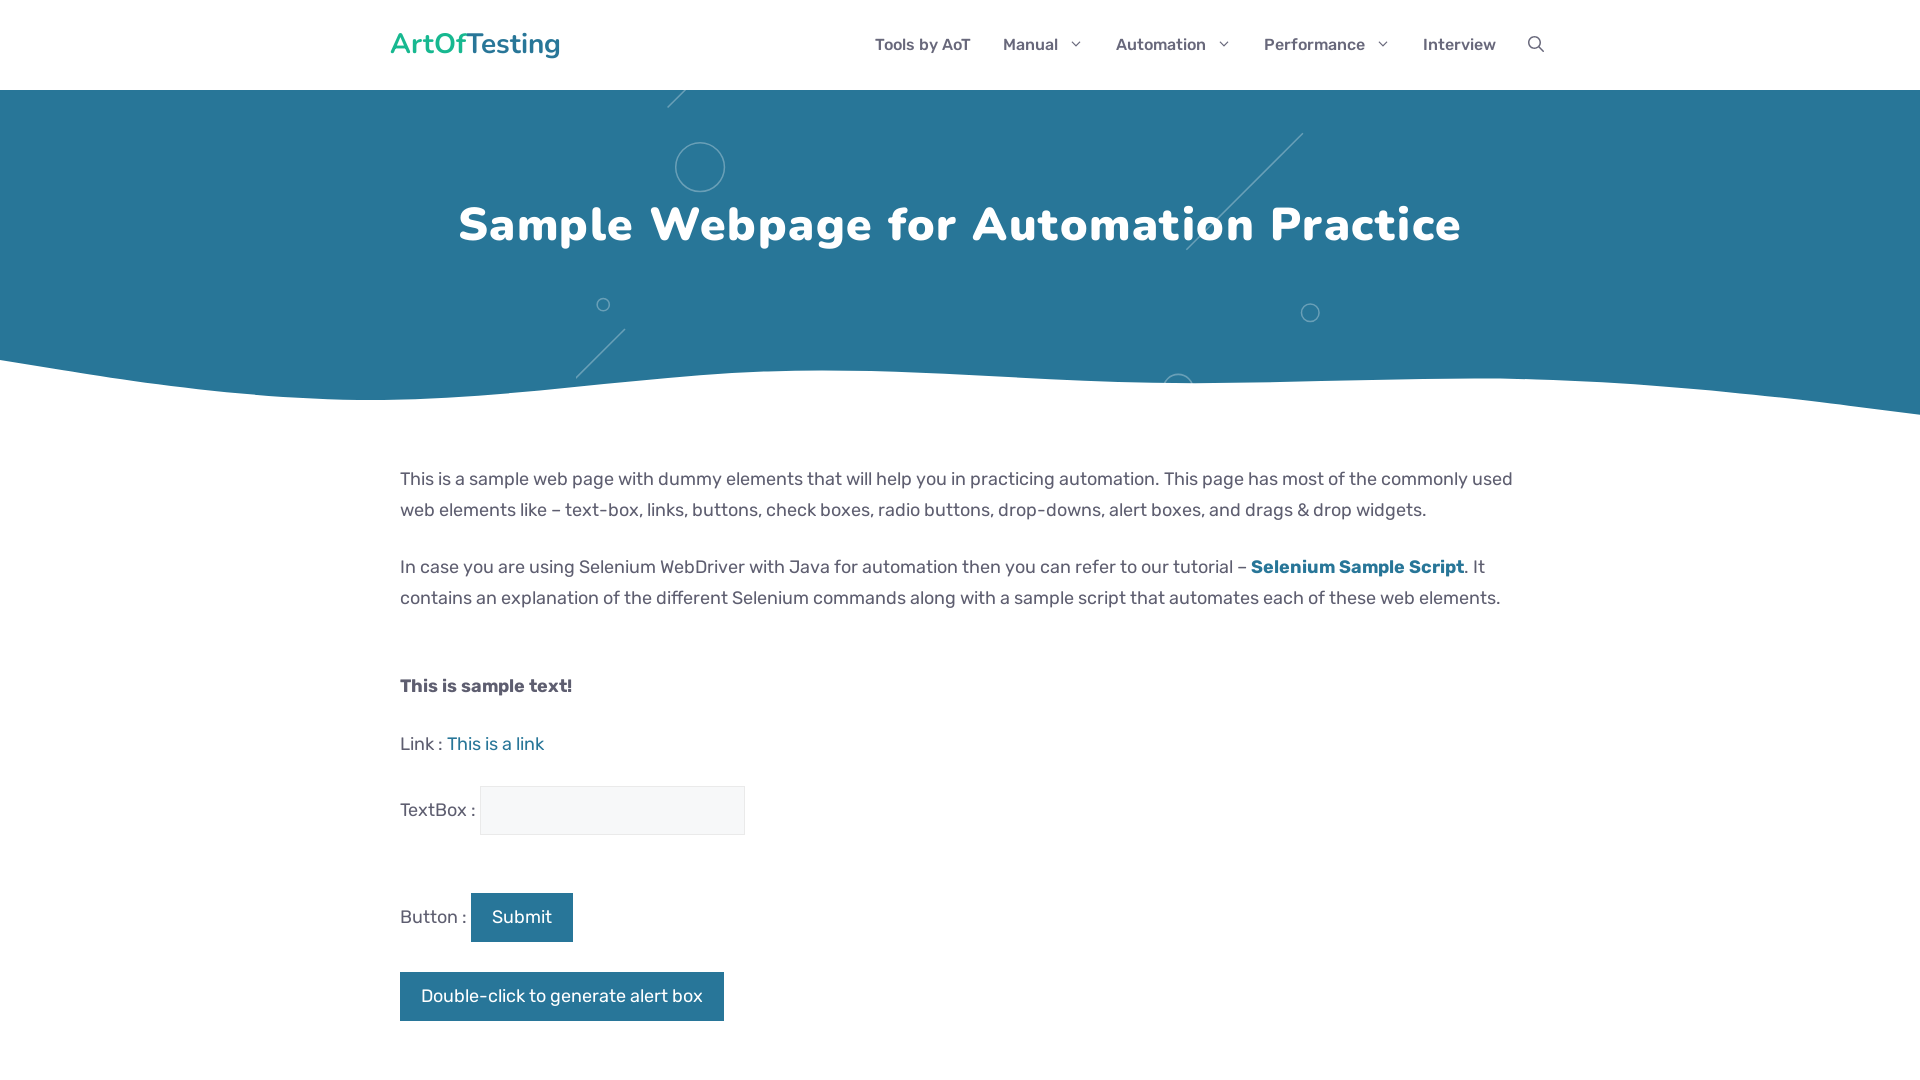

Located all links on the page
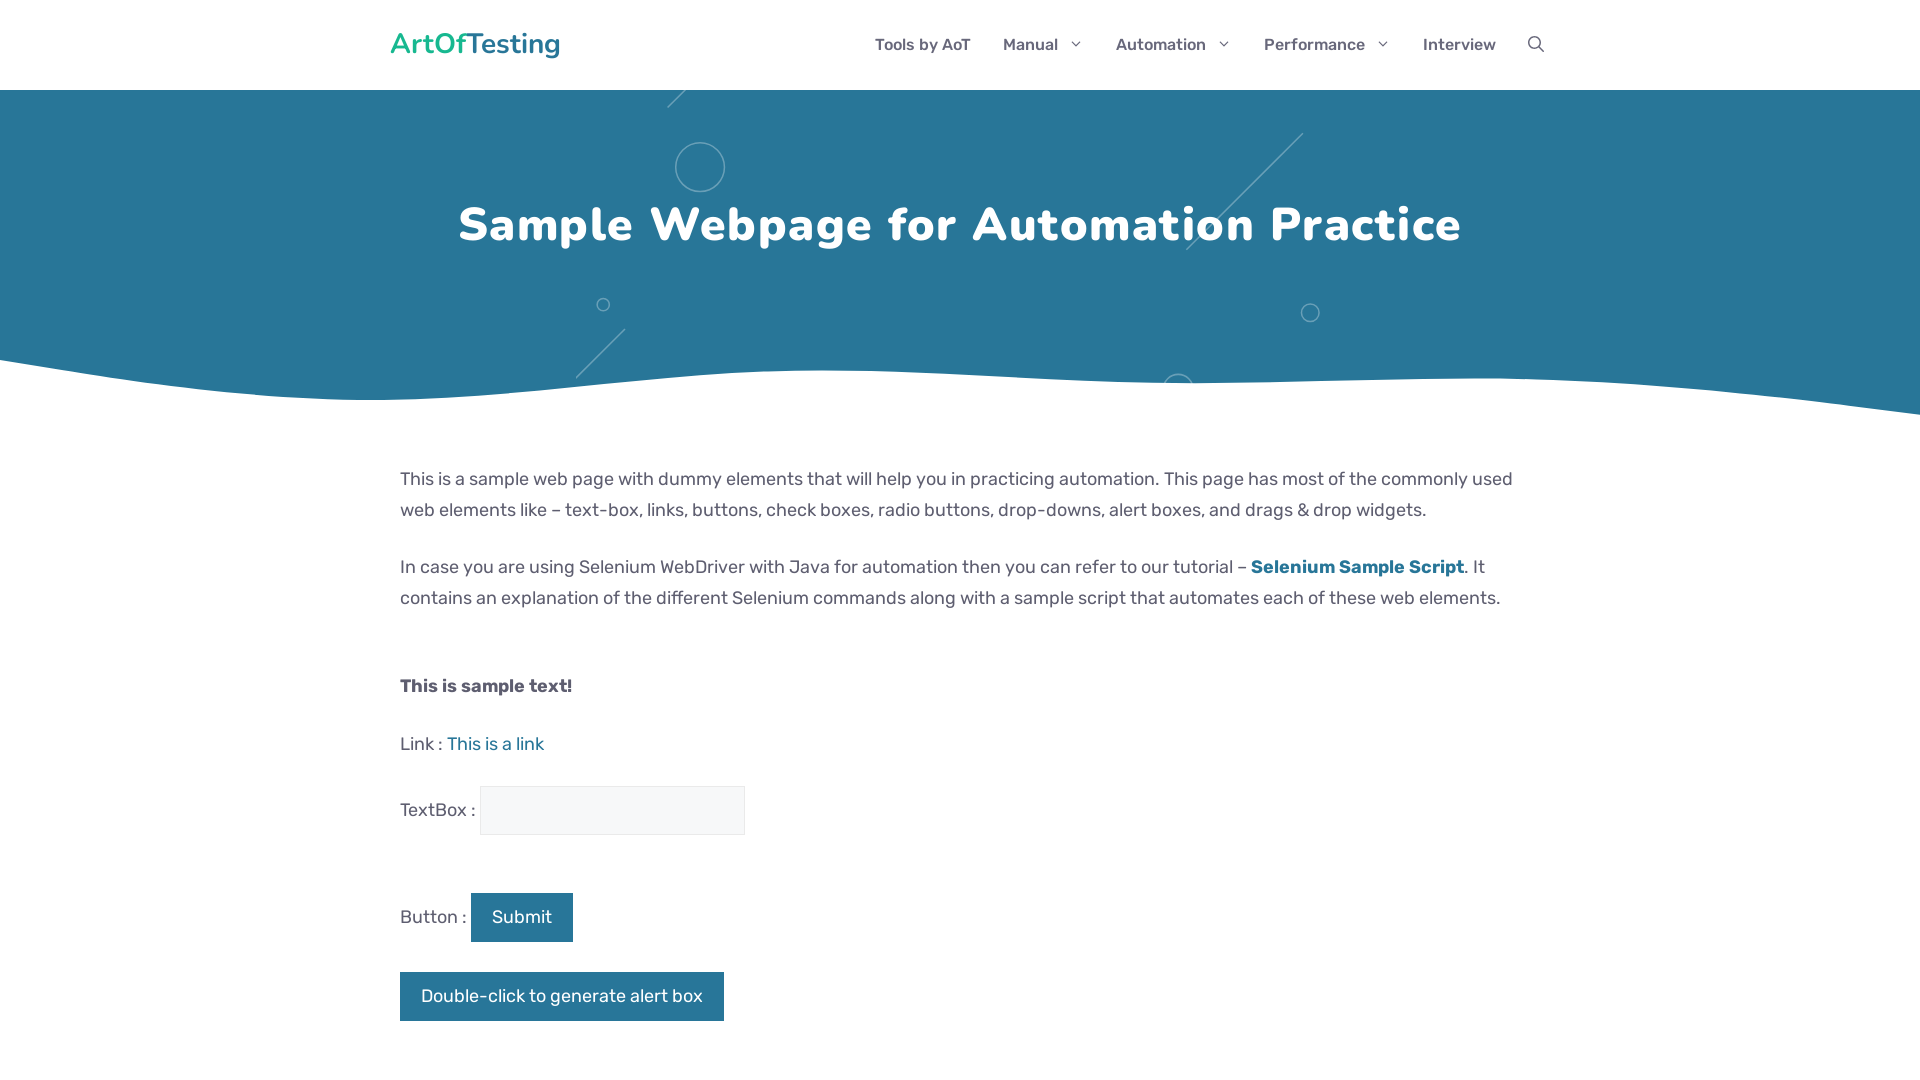

Verified that links are present on the page
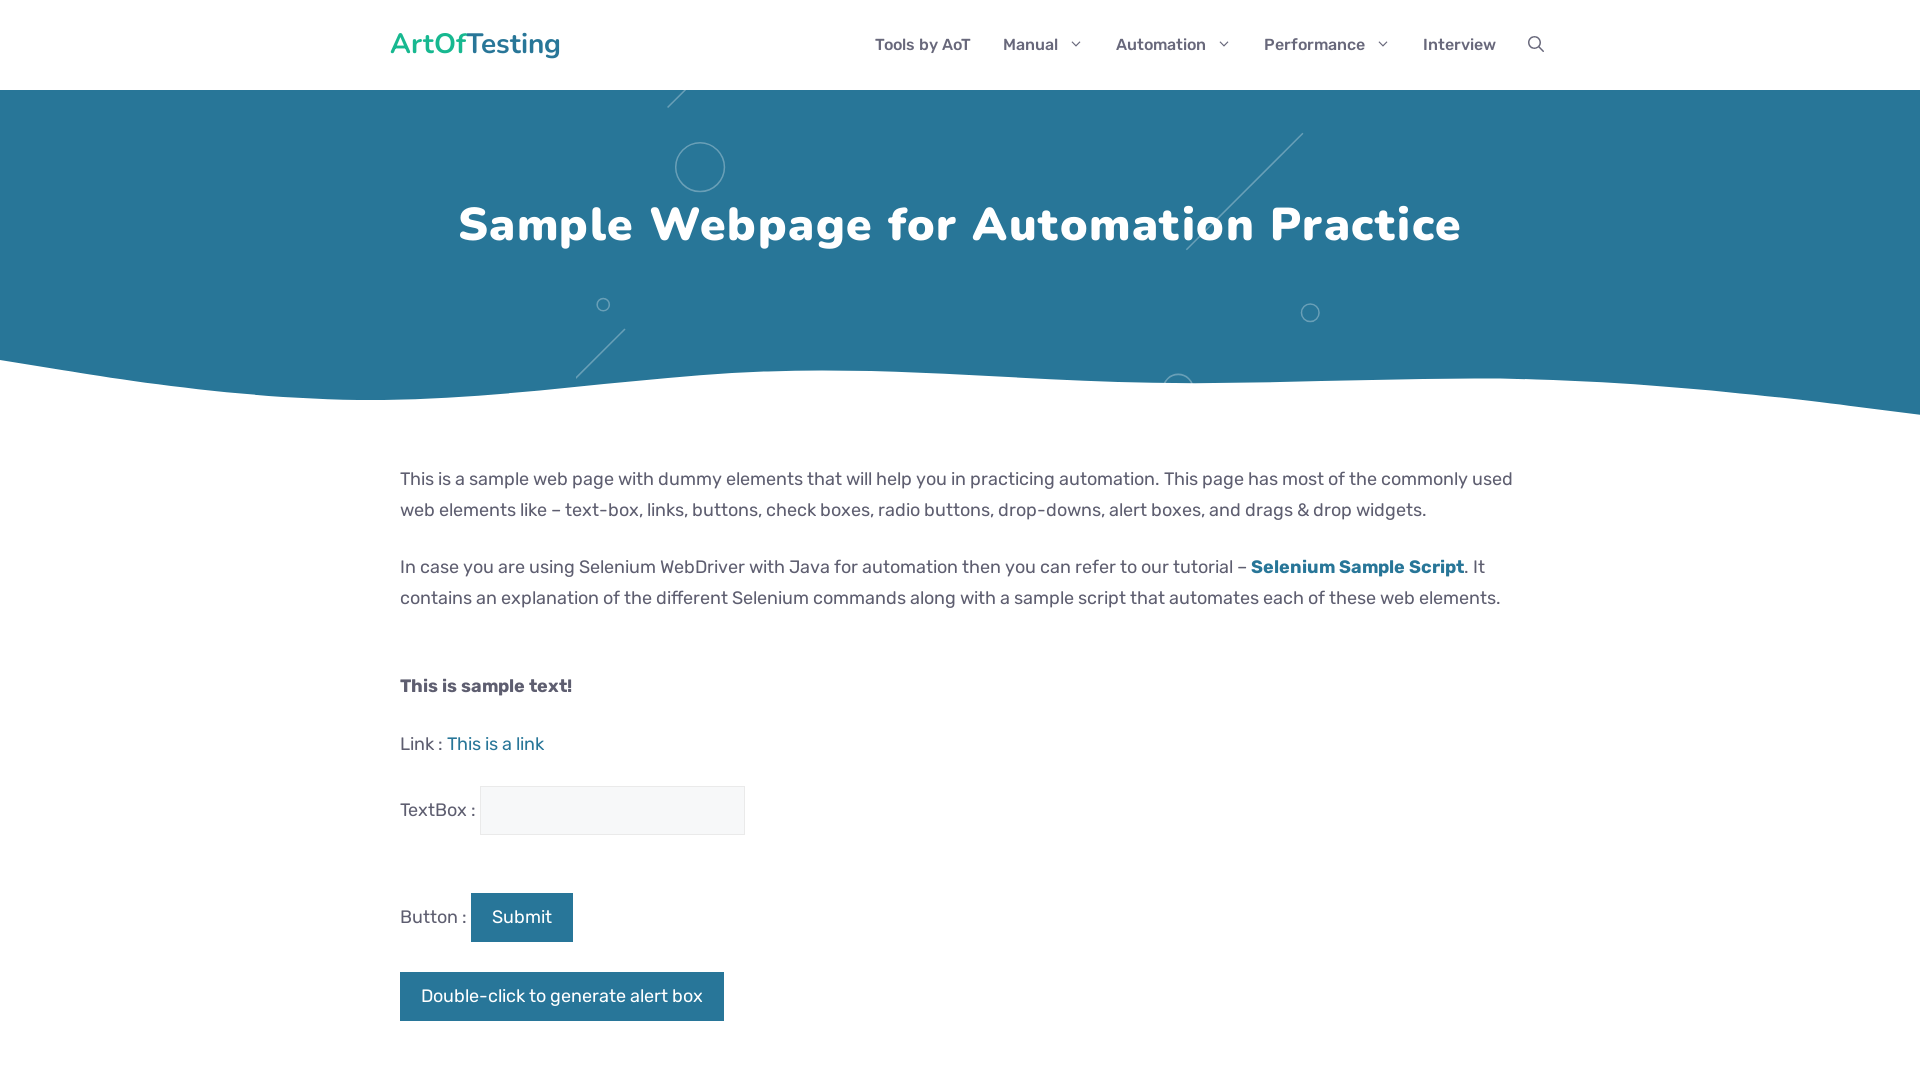

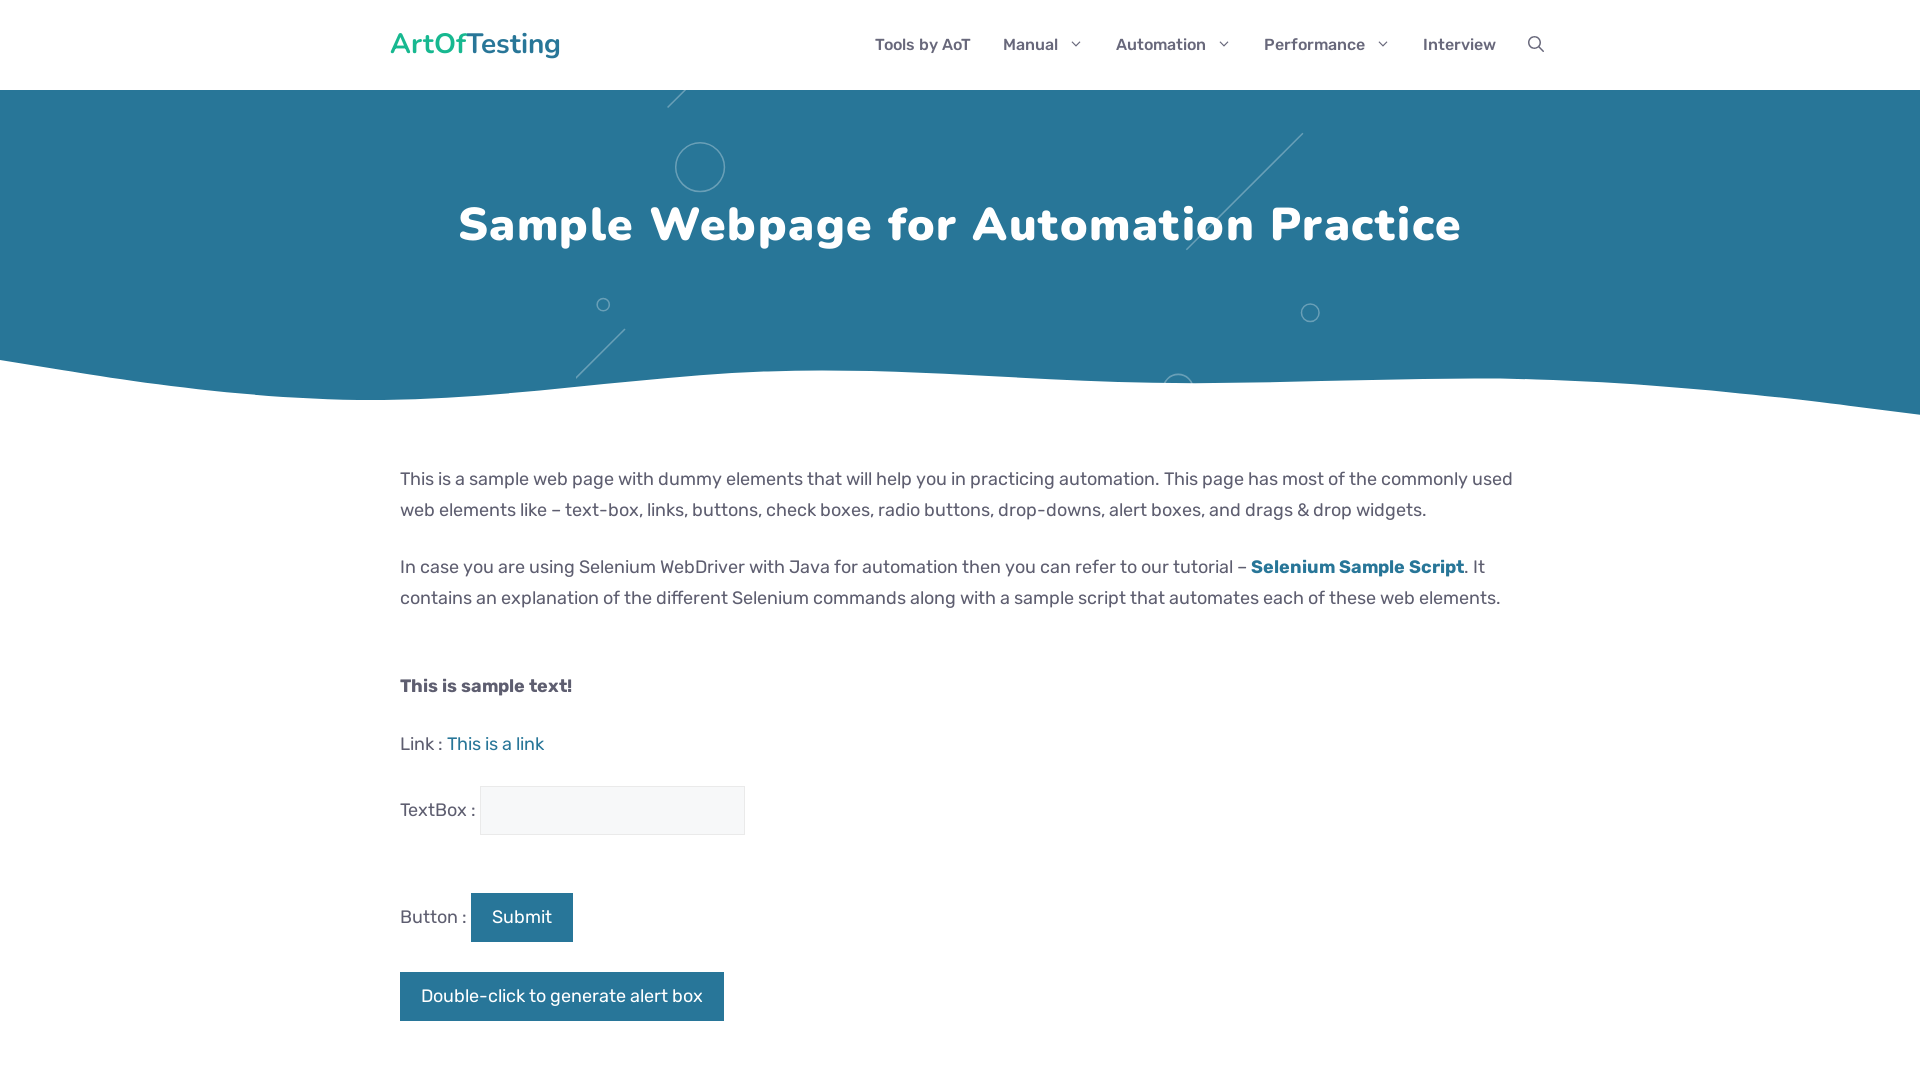